Tests radio button handling by finding all language radio buttons, iterating through them, and selecting the "RUBY" option, then verifying it is selected

Starting URL: http://seleniumpractise.blogspot.com/2016/08/how-to-automate-radio-button-in.html

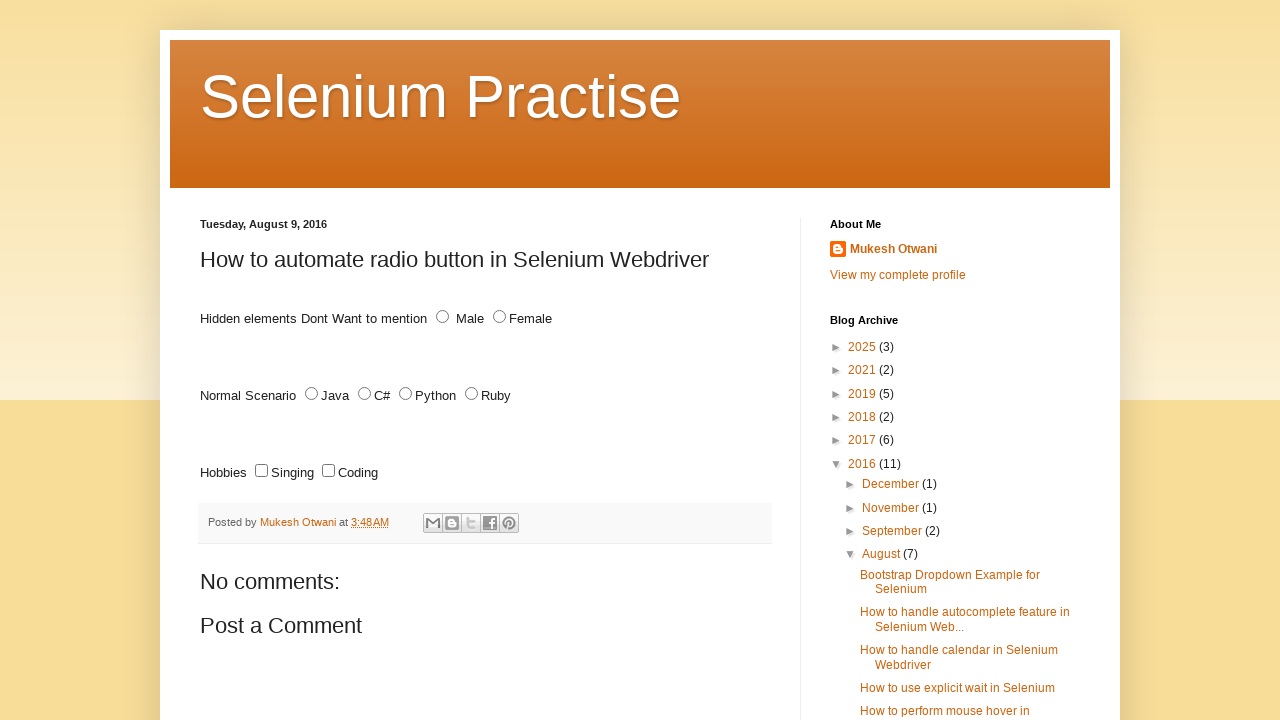

Waited for language radio buttons to be present
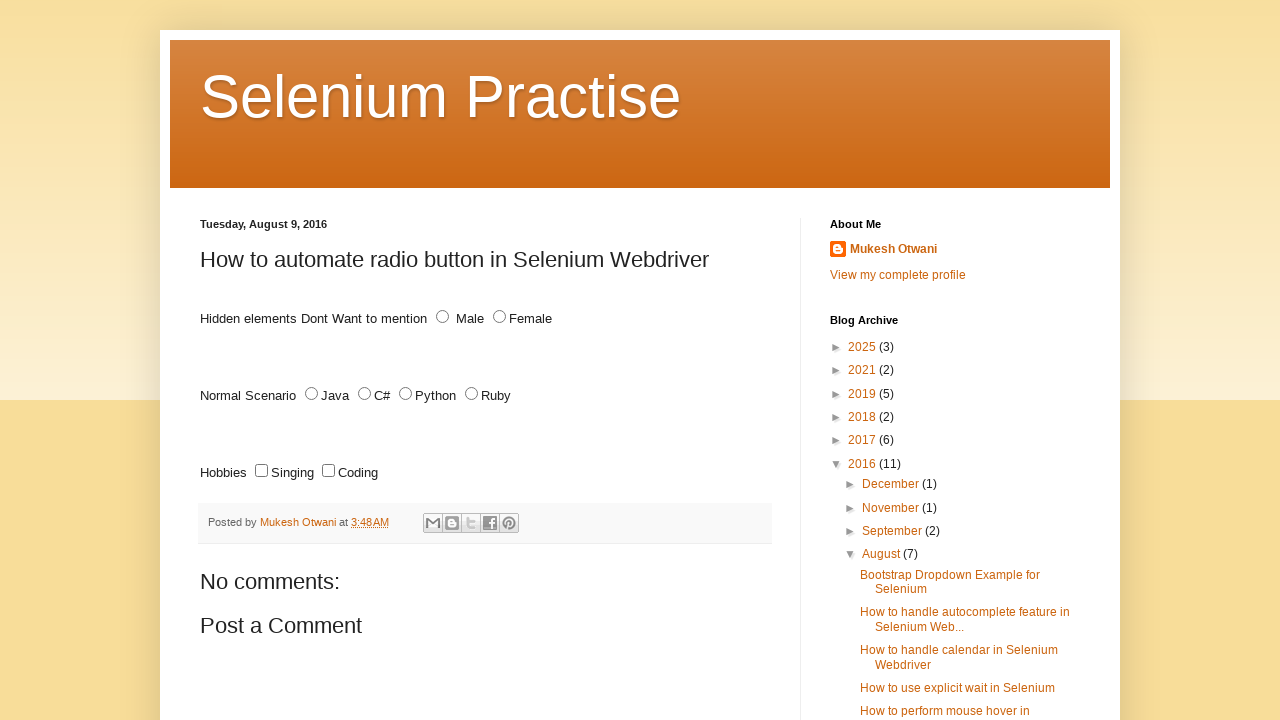

Found 4 language radio buttons
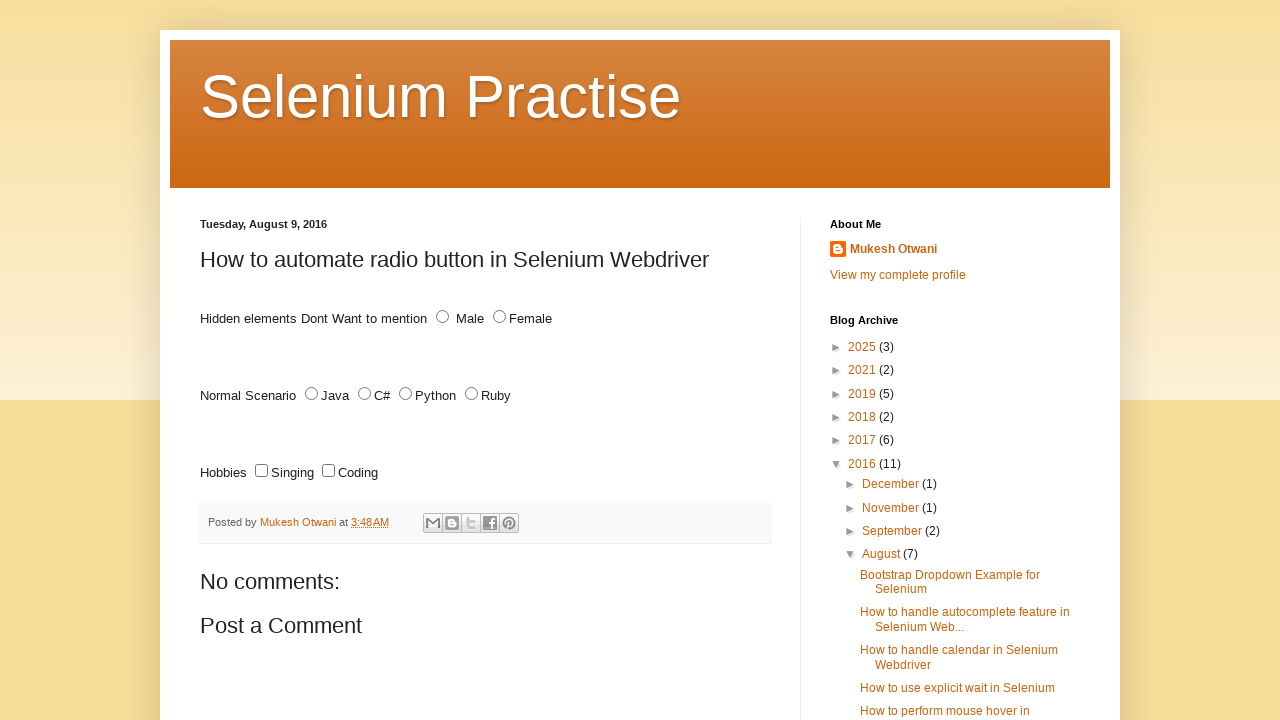

Retrieved value 'JAVA' from radio button at index 0
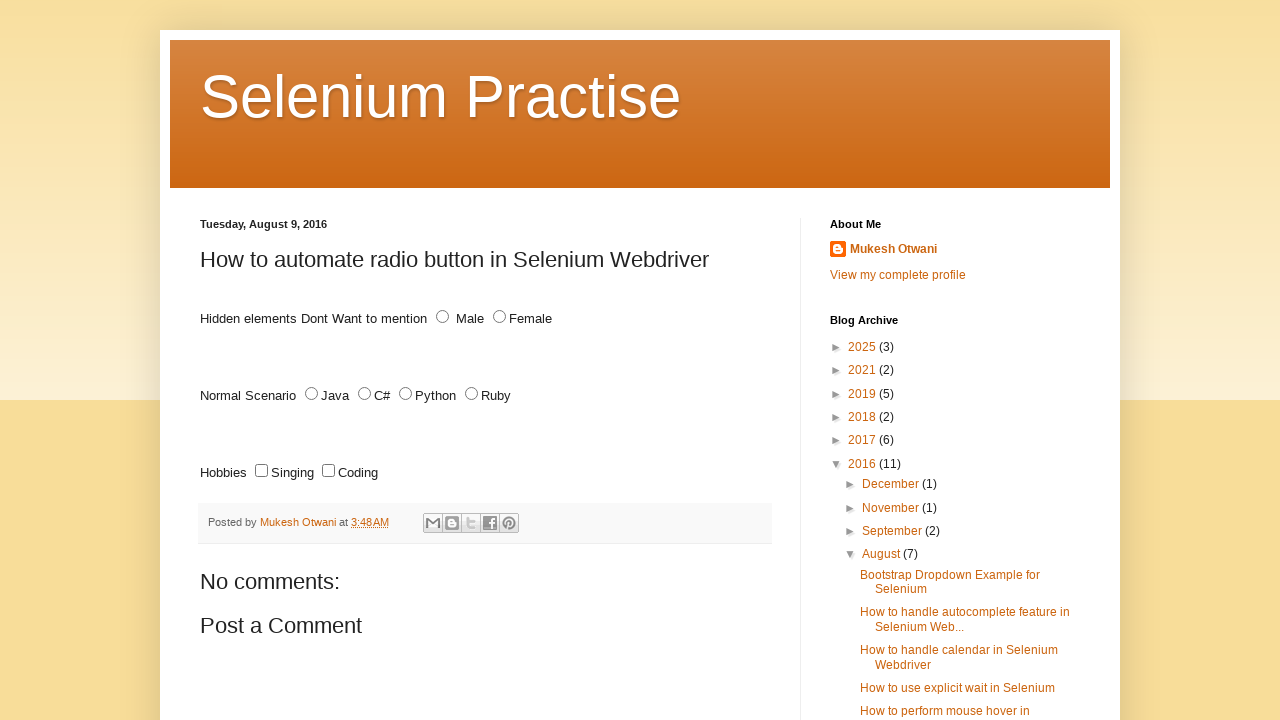

Retrieved value 'C#' from radio button at index 1
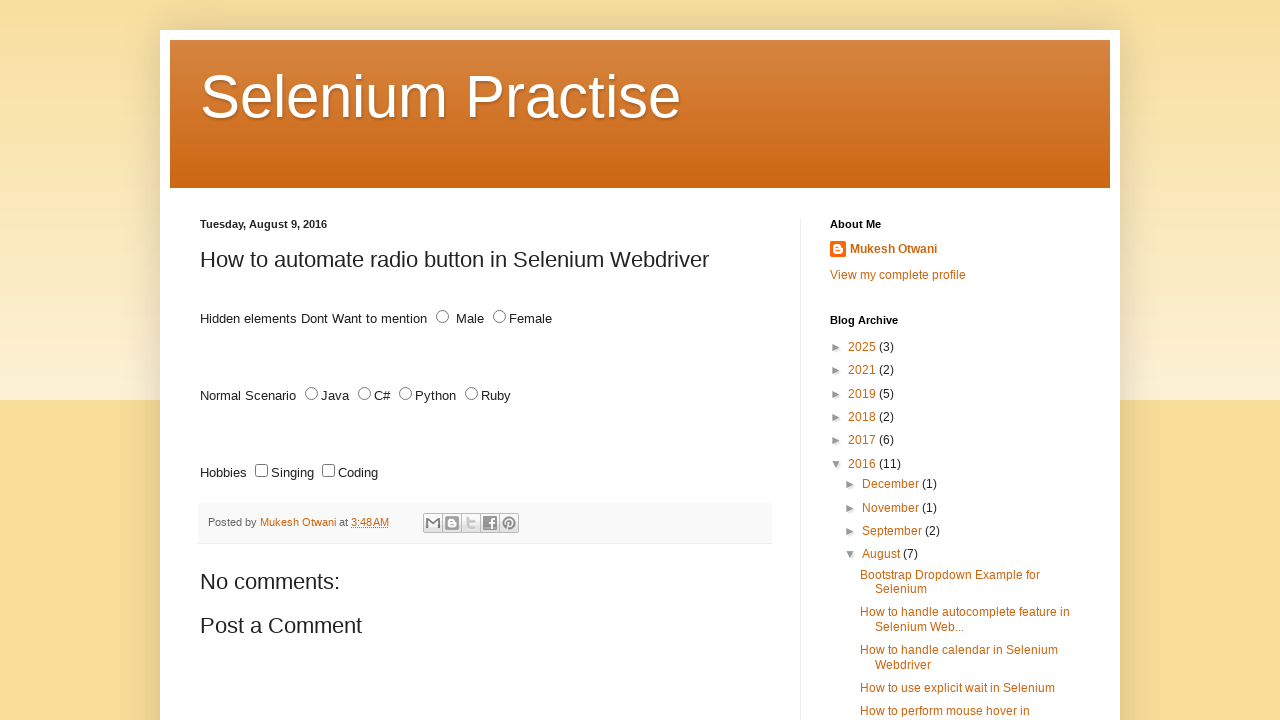

Retrieved value 'PYTHON' from radio button at index 2
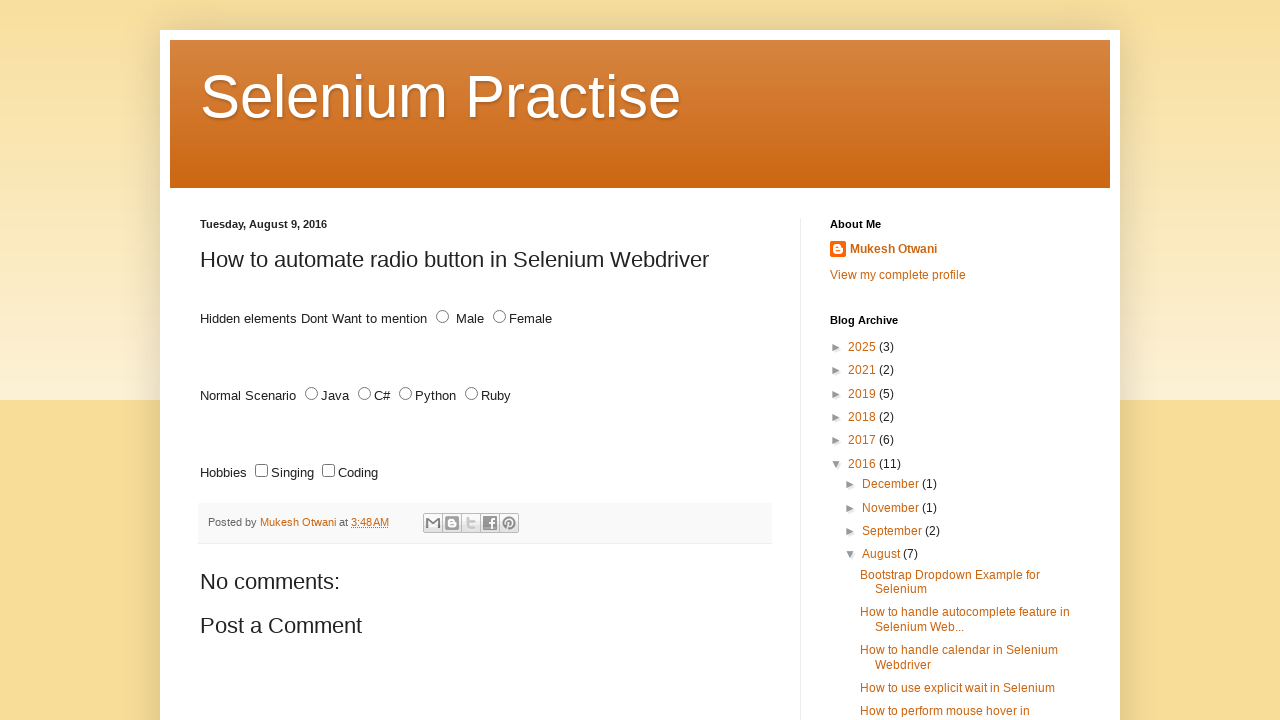

Retrieved value 'RUBY' from radio button at index 3
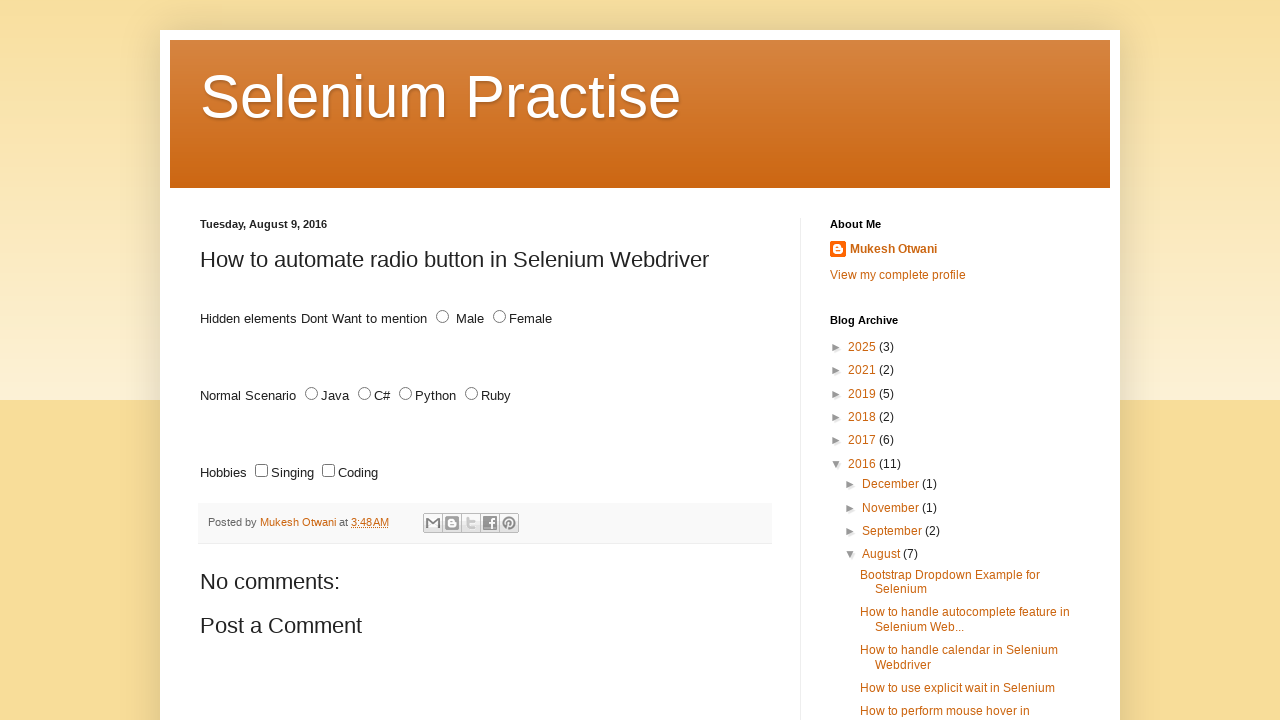

Clicked RUBY radio button at (472, 394) on input[name='lang'][type='radio'] >> nth=3
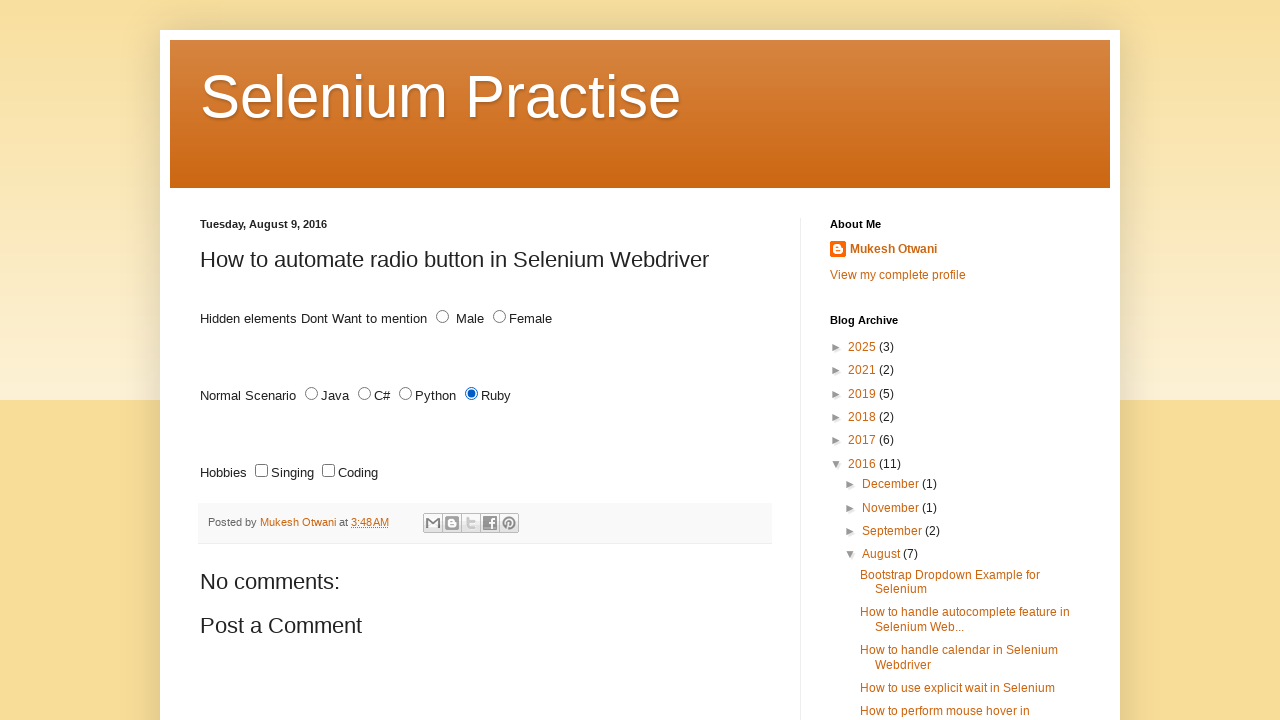

Verified RUBY radio button is selected
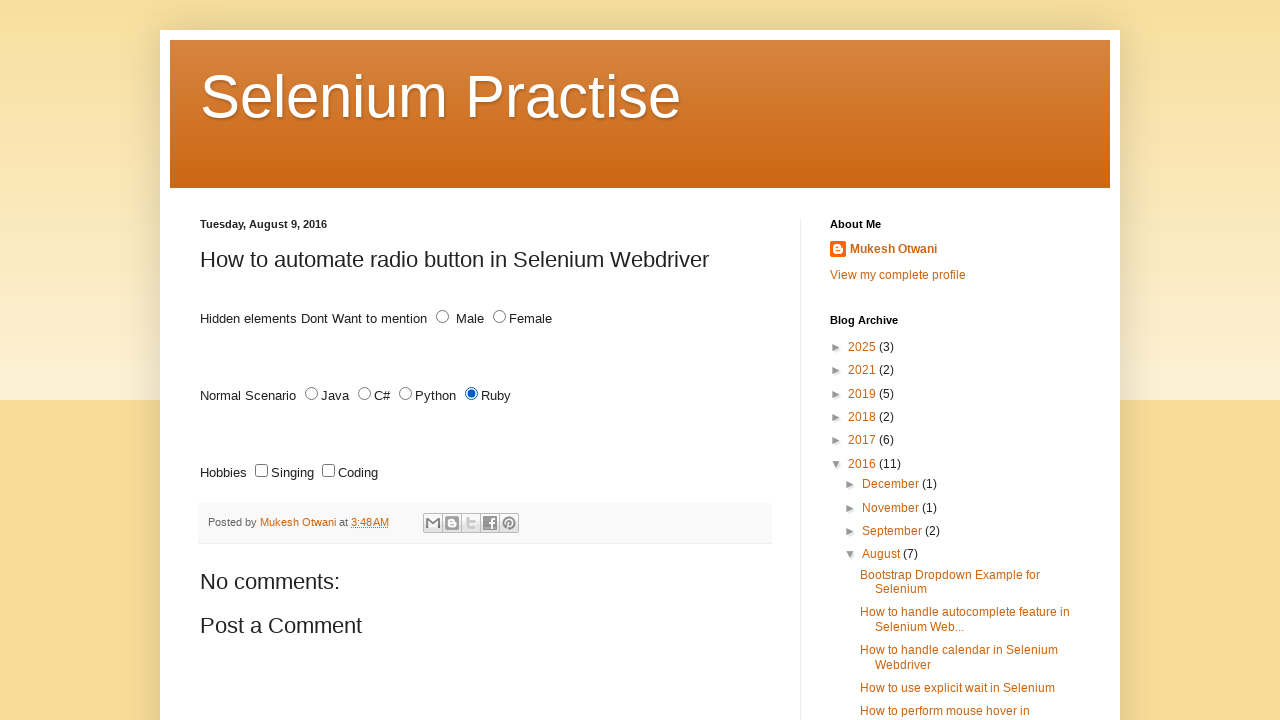

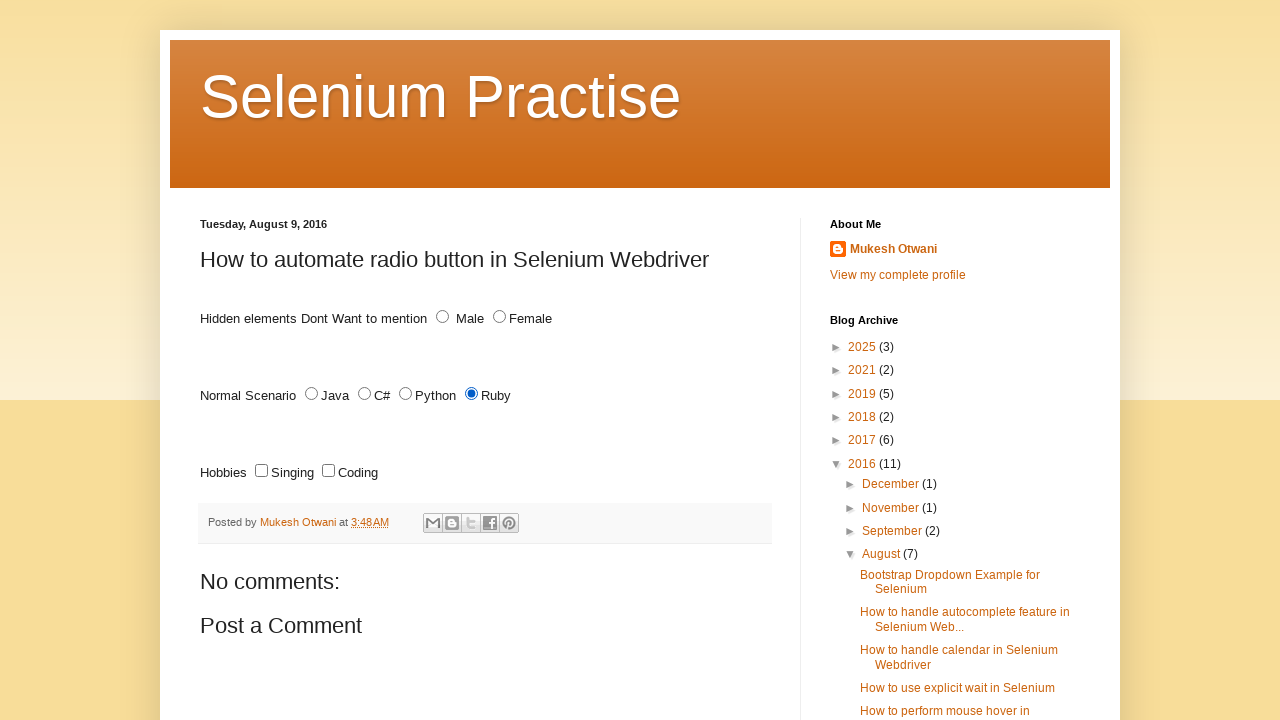